Tests mouse input events on a training page by performing single click, double click, and right-click (context click) actions to trigger different states on the page

Starting URL: https://v1.training-support.net/selenium/input-events

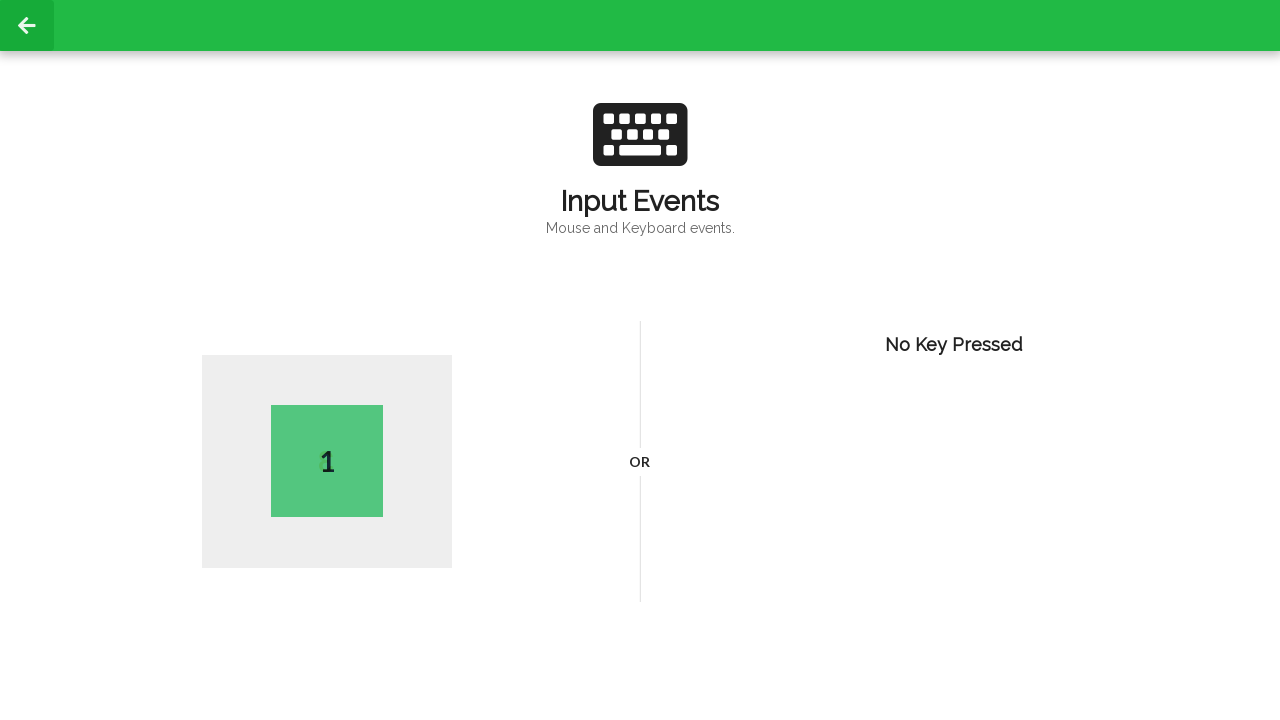

Navigated to input events training page
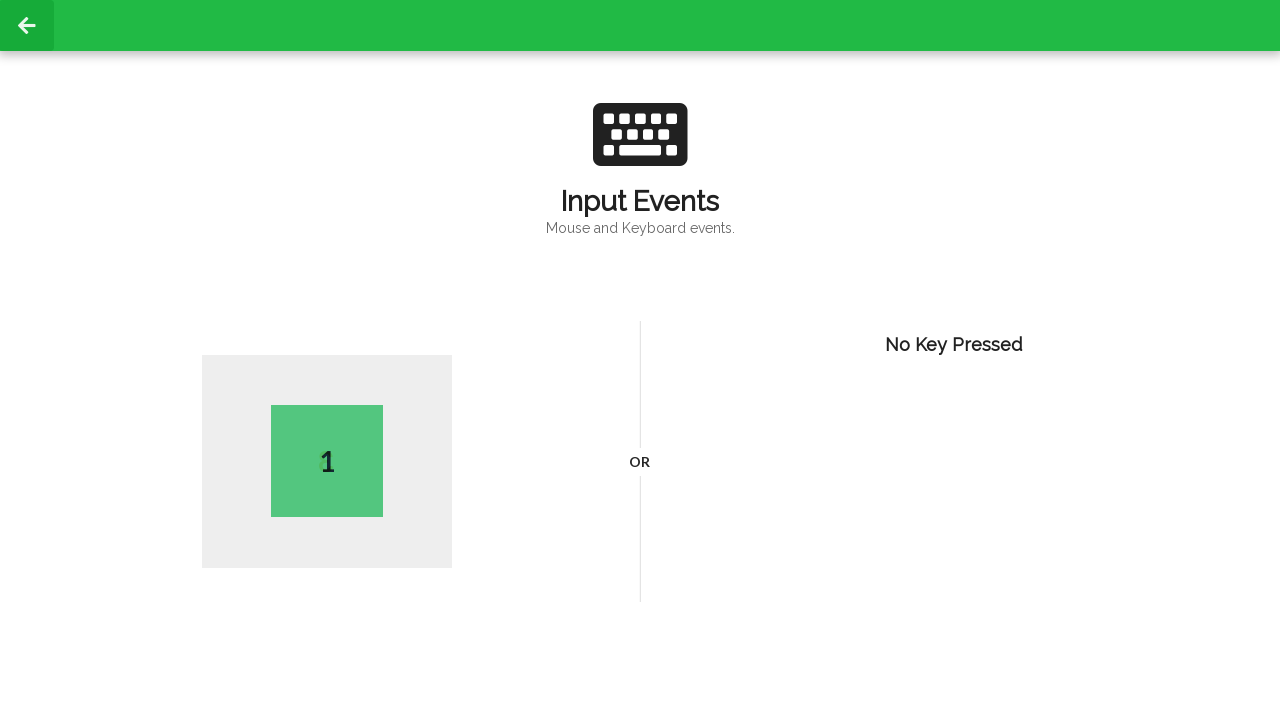

Performed single click on page at (640, 360) on body
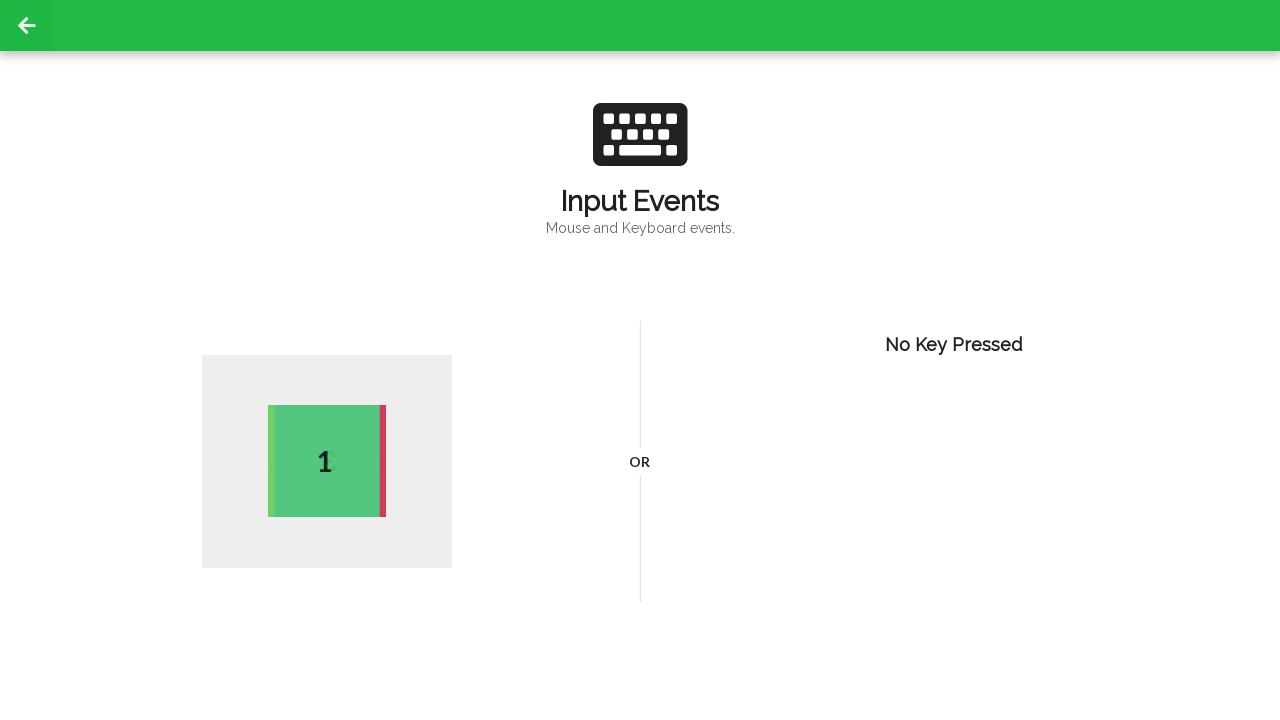

Active element appeared after single click
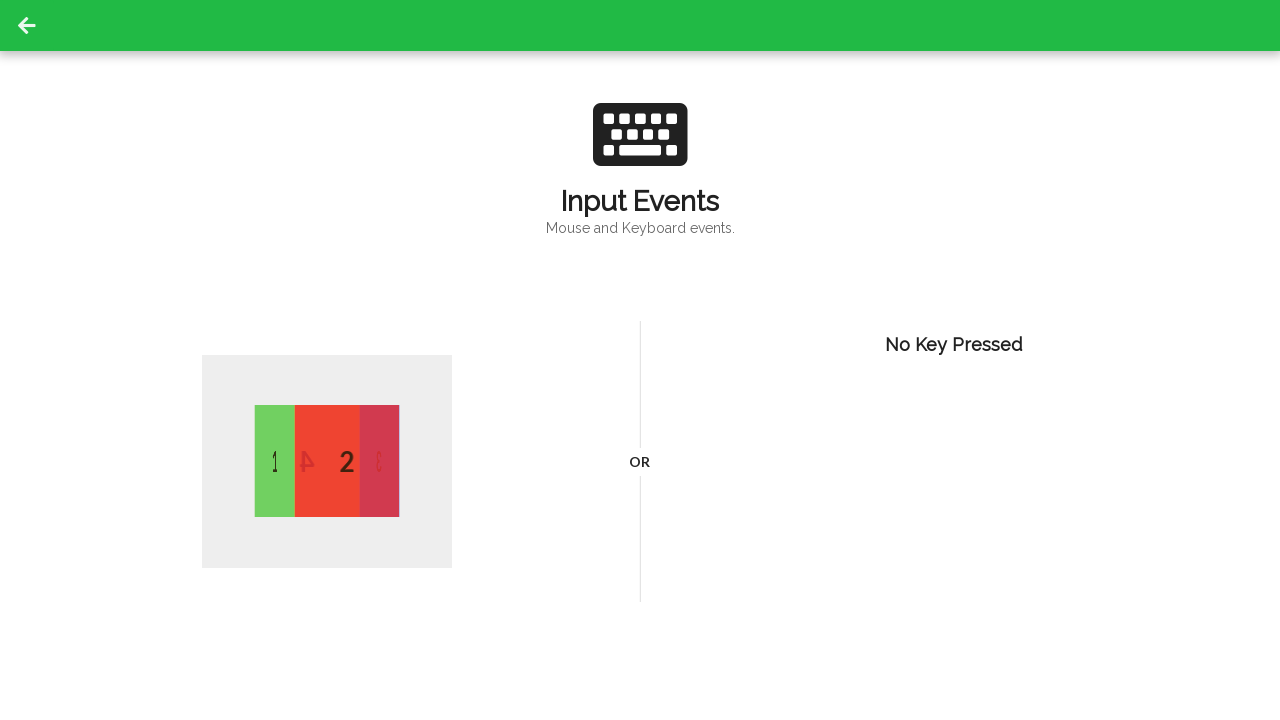

Performed double click on page at (640, 360) on body
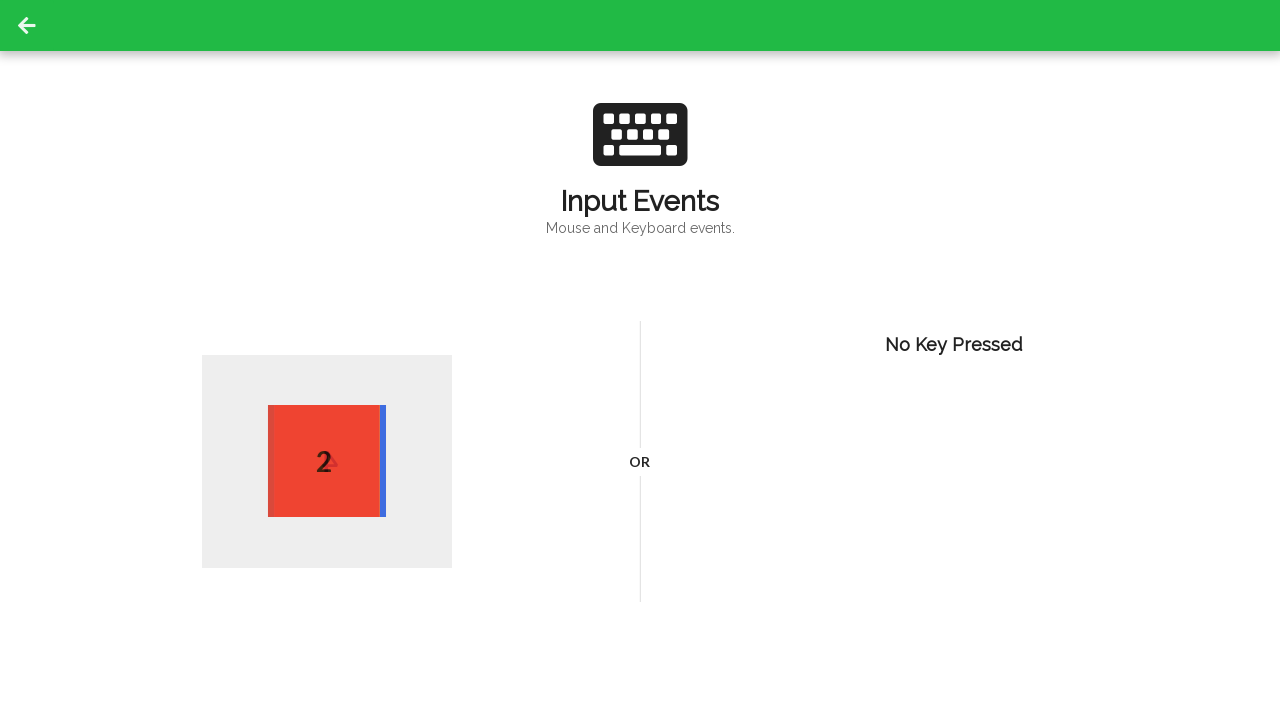

Active element updated after double click
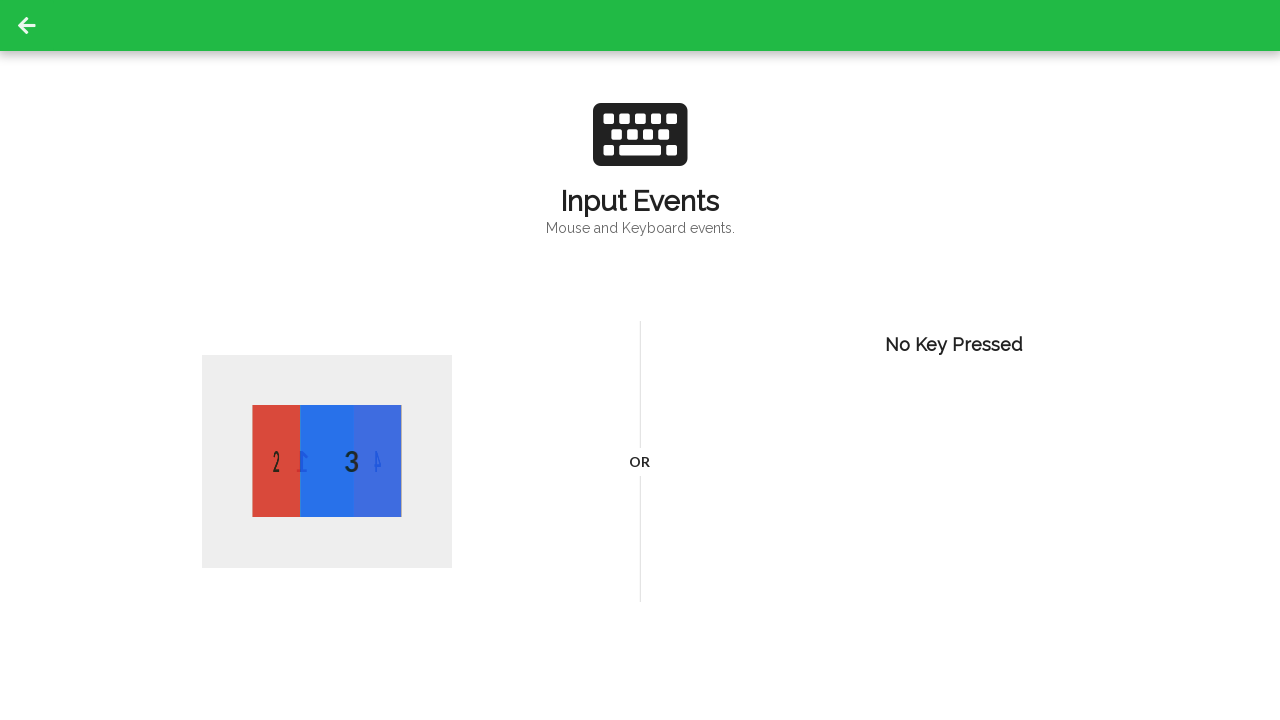

Performed right-click (context click) on page at (640, 360) on body
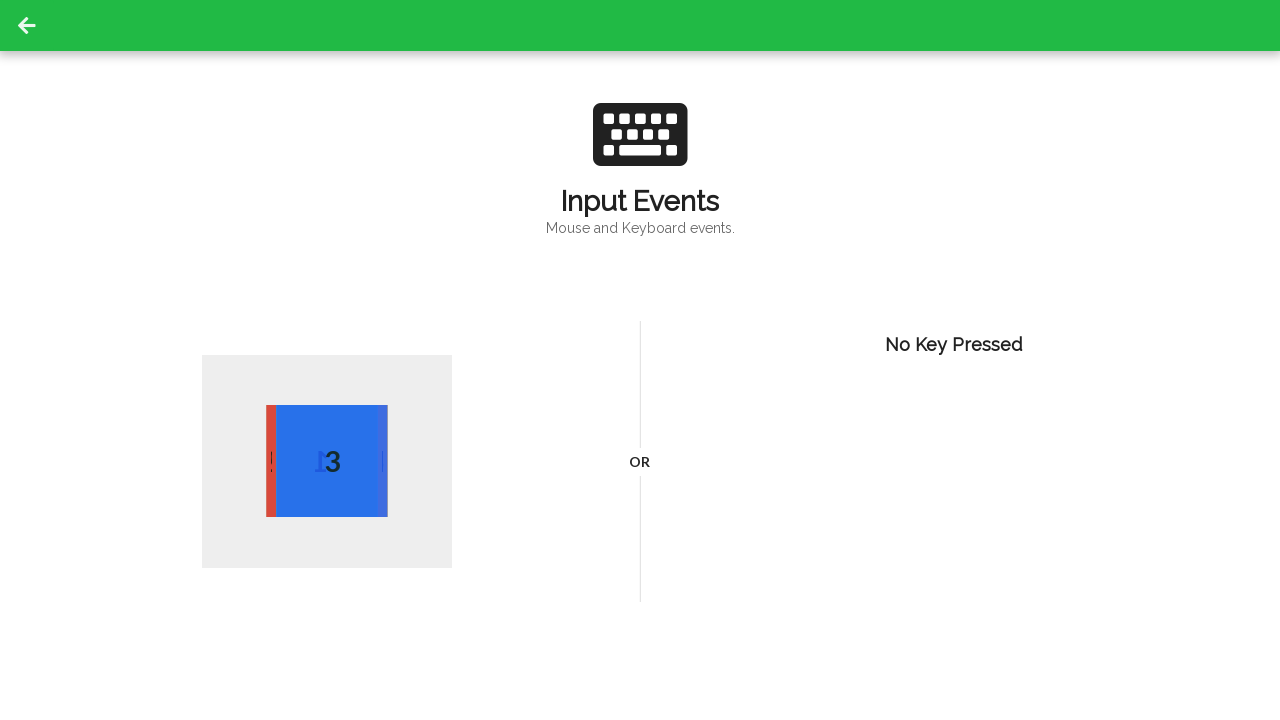

Active element updated after right-click
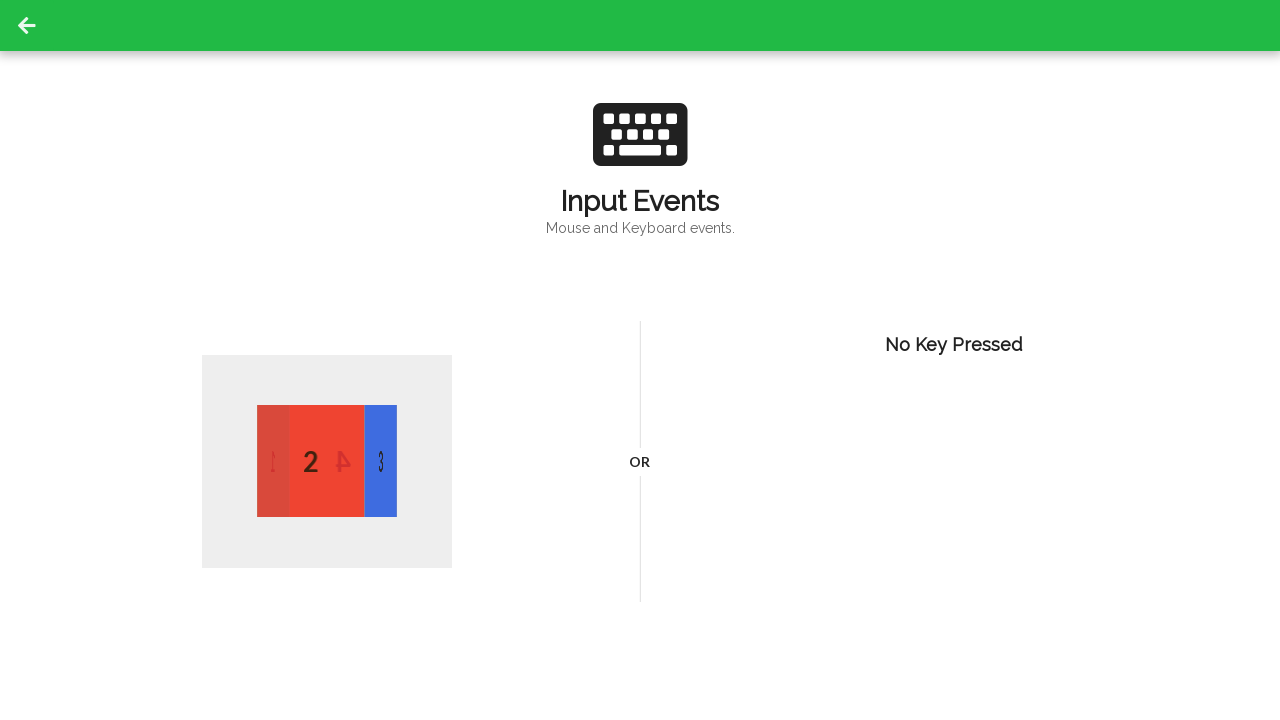

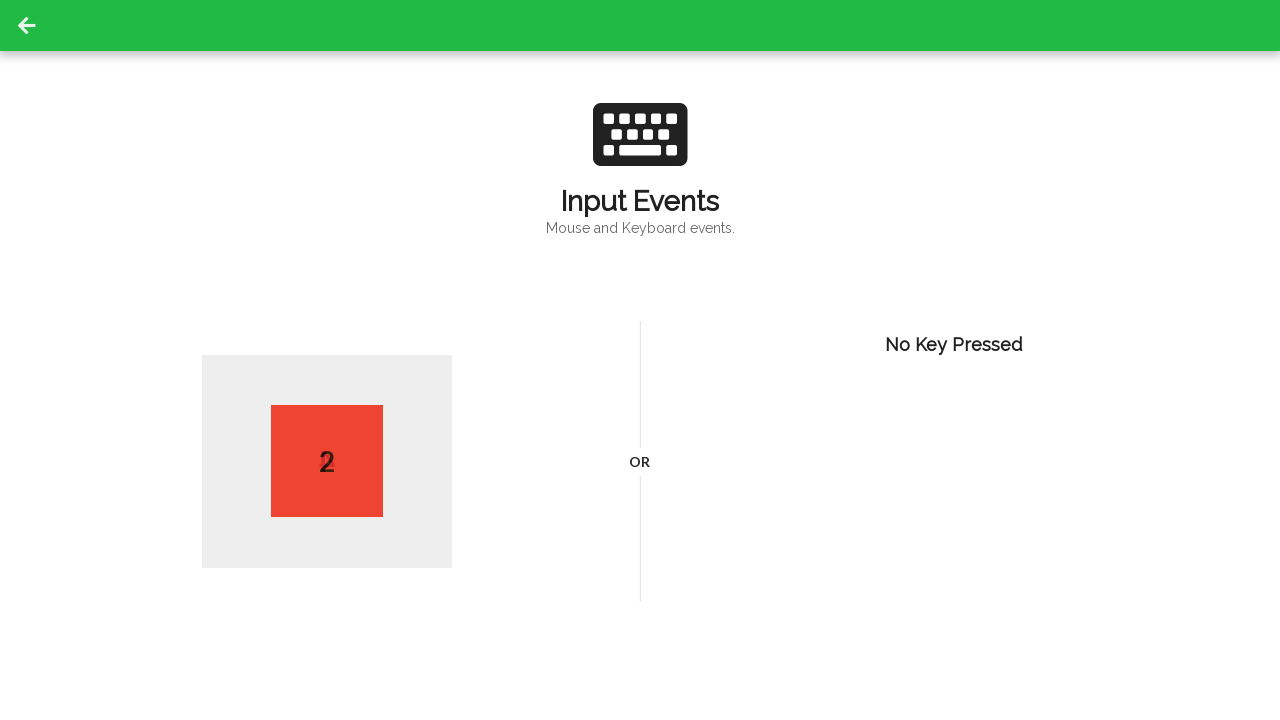